Navigates to a text comparison tool page and verifies that a textarea element for pasting text is present on the page

Starting URL: https://gotranscript.com/text-compare

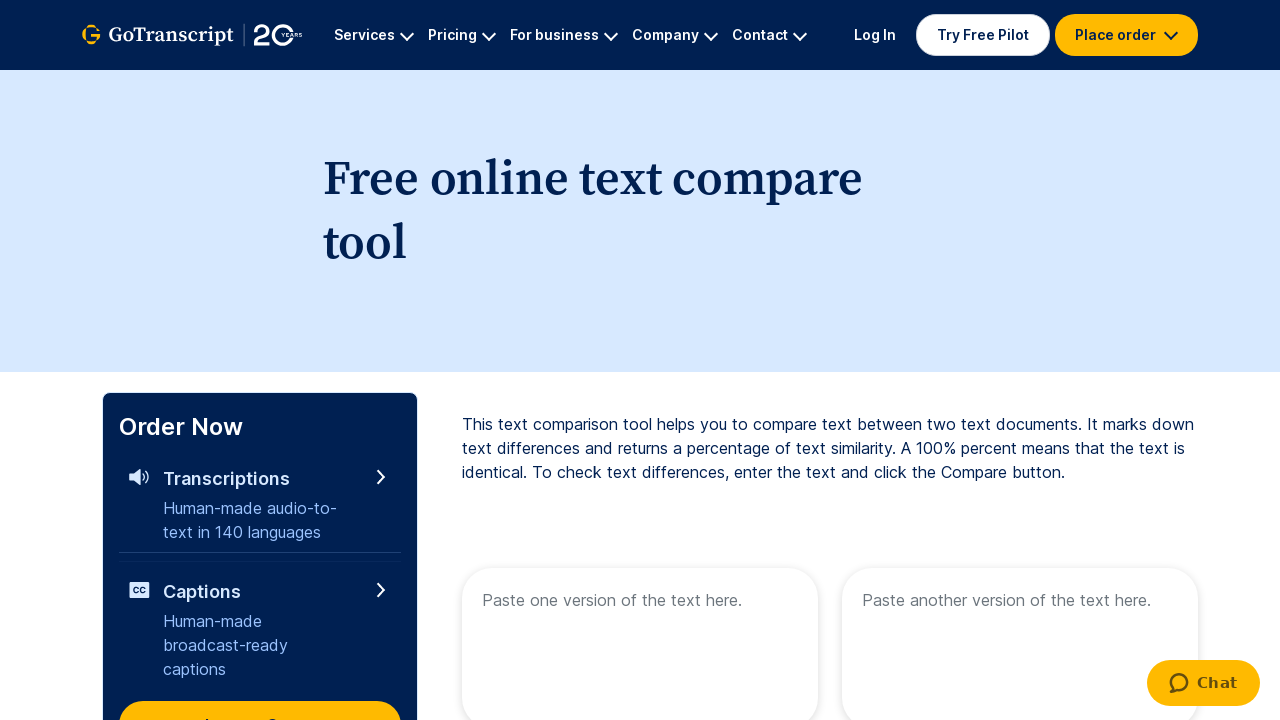

Navigated to text comparison tool page
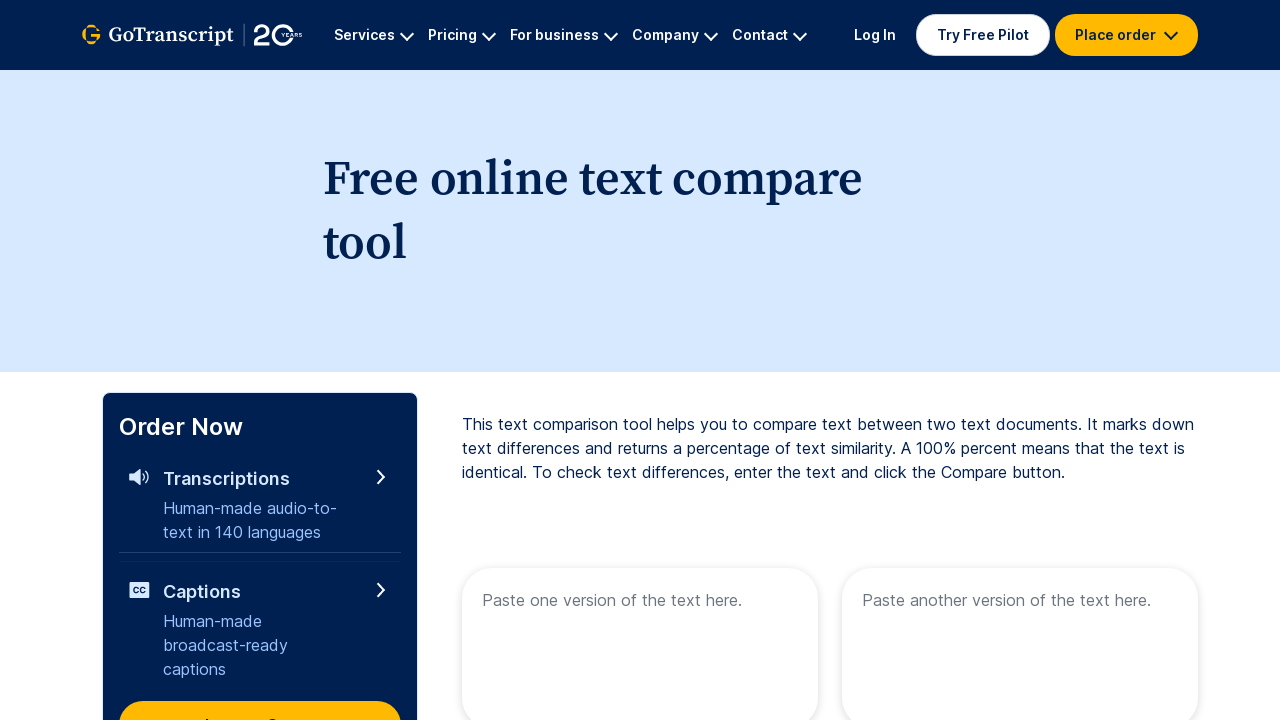

Textarea element for pasting text is present on the page
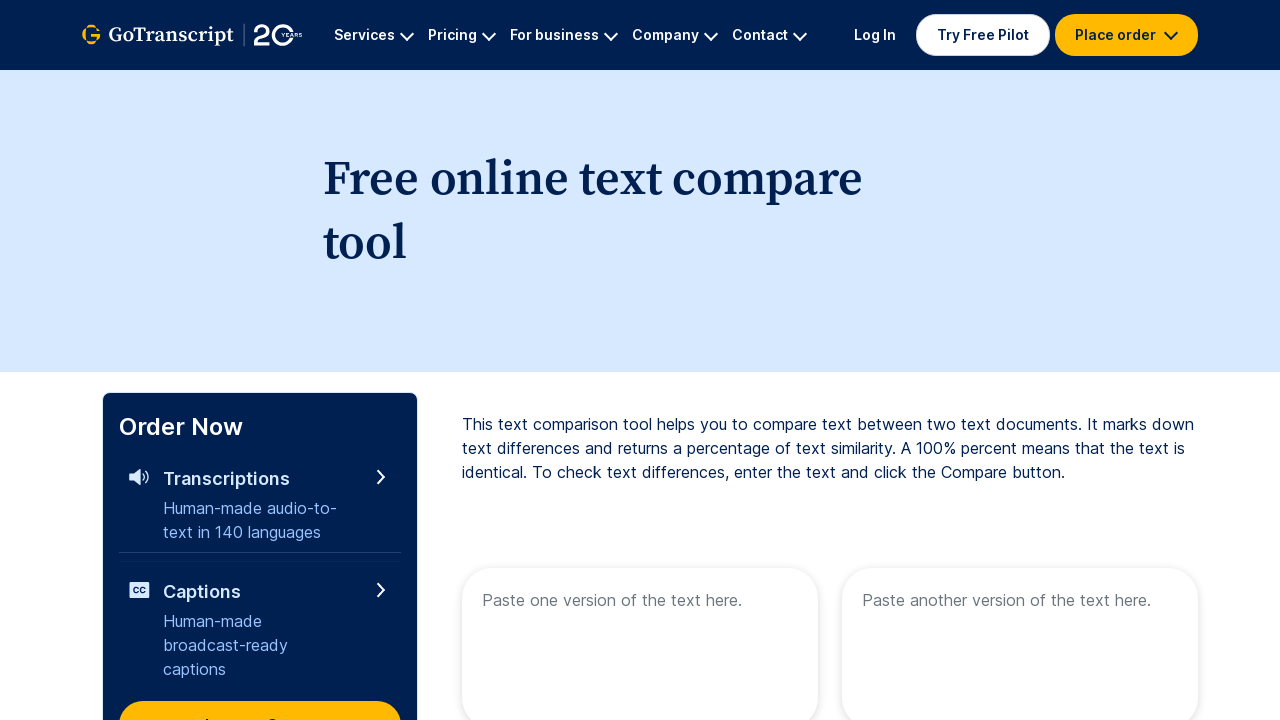

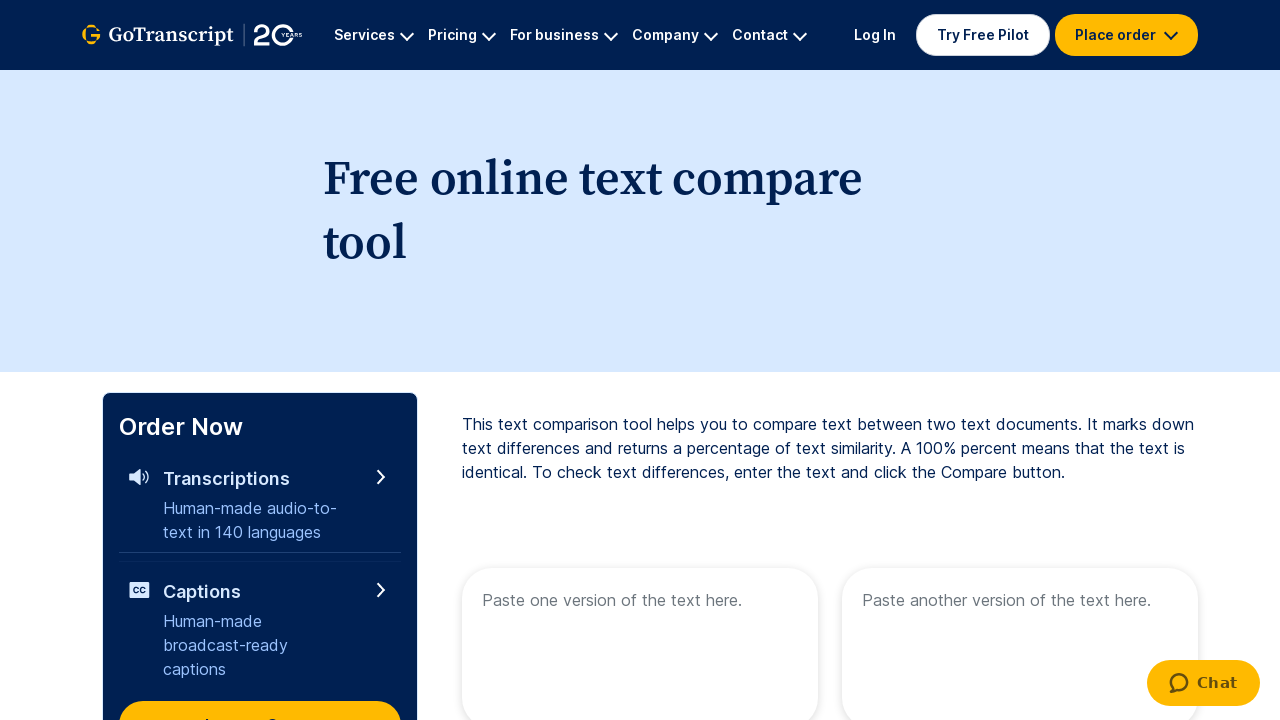